Tests explicit wait functionality by clicking a button that triggers a page title change, then waits for and verifies the title contains "explicit"

Starting URL: https://trainingbypackt.github.io/Beginning-Selenium/lesson_5/activity_5_B-1.html

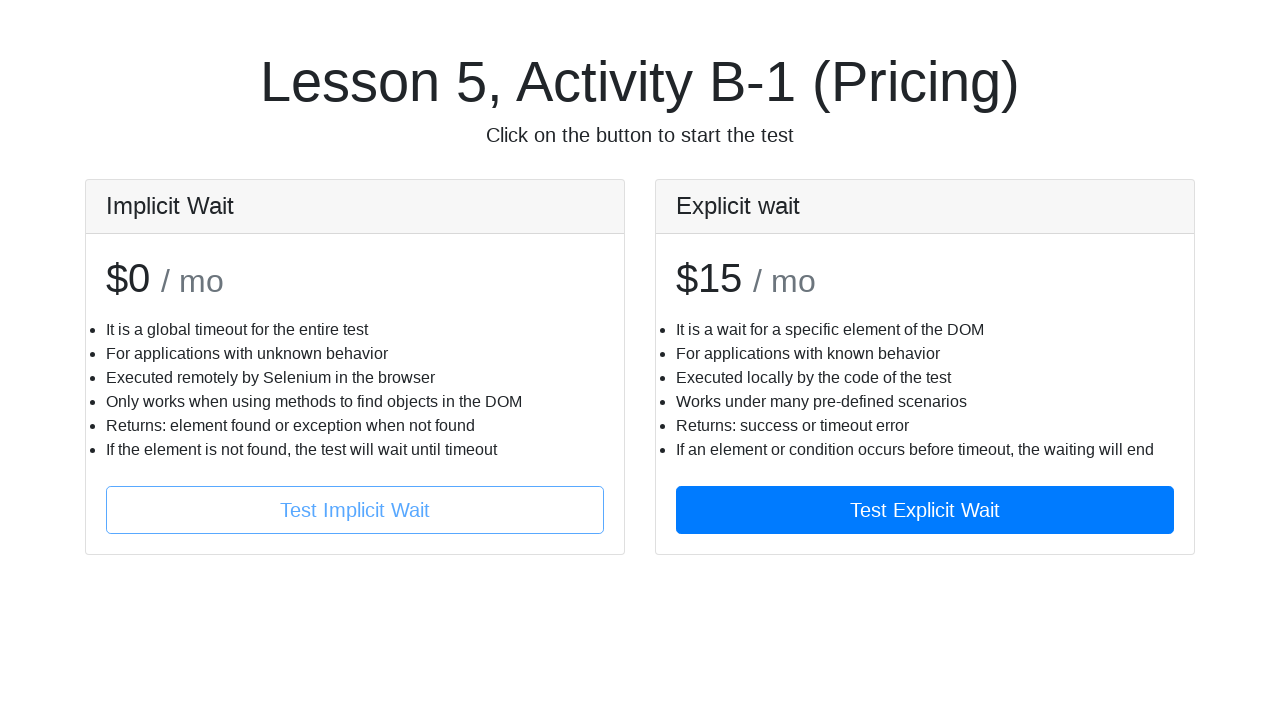

Navigated to explicit wait example page
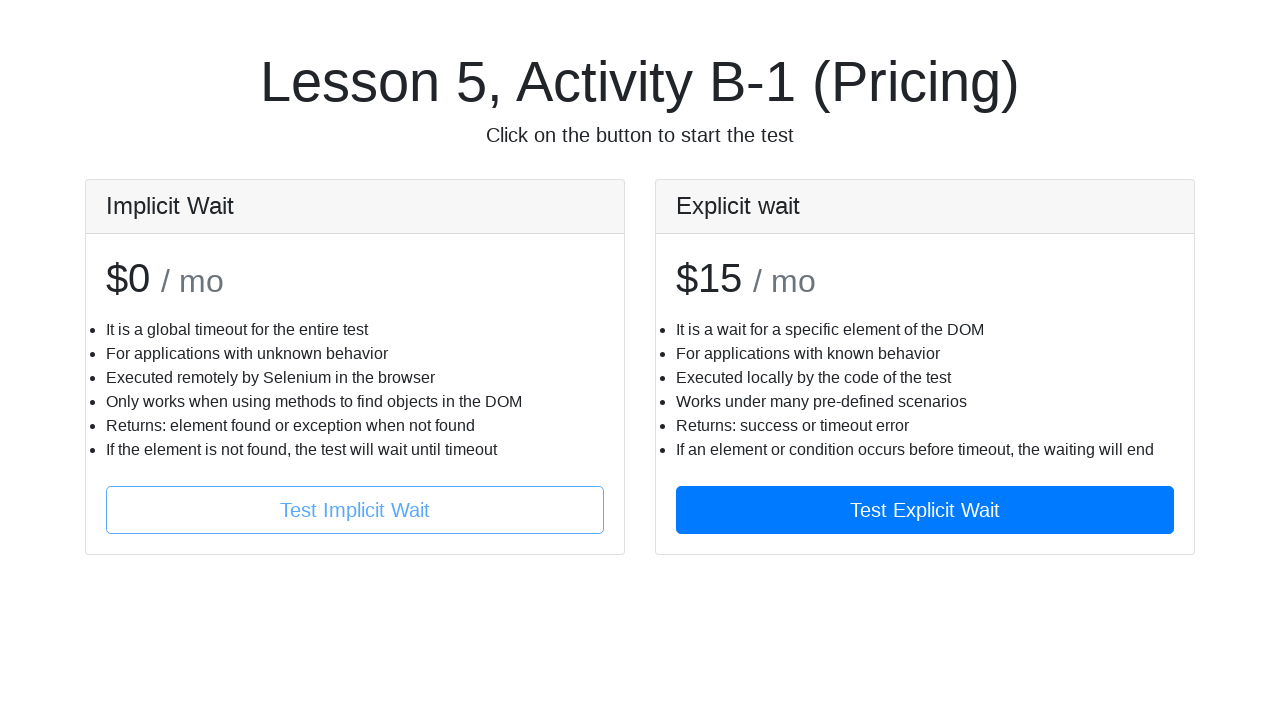

Clicked run test button to trigger page title change at (925, 510) on #runTestButton
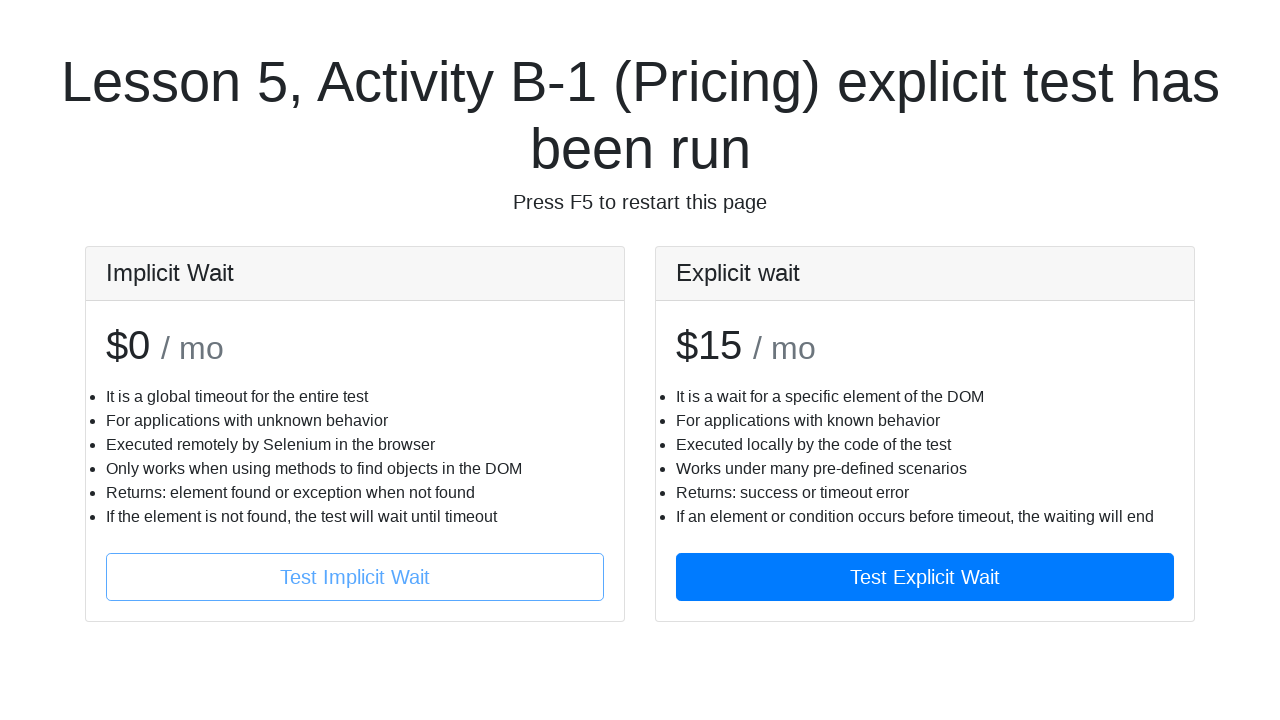

Waited for page title to contain 'explicit'
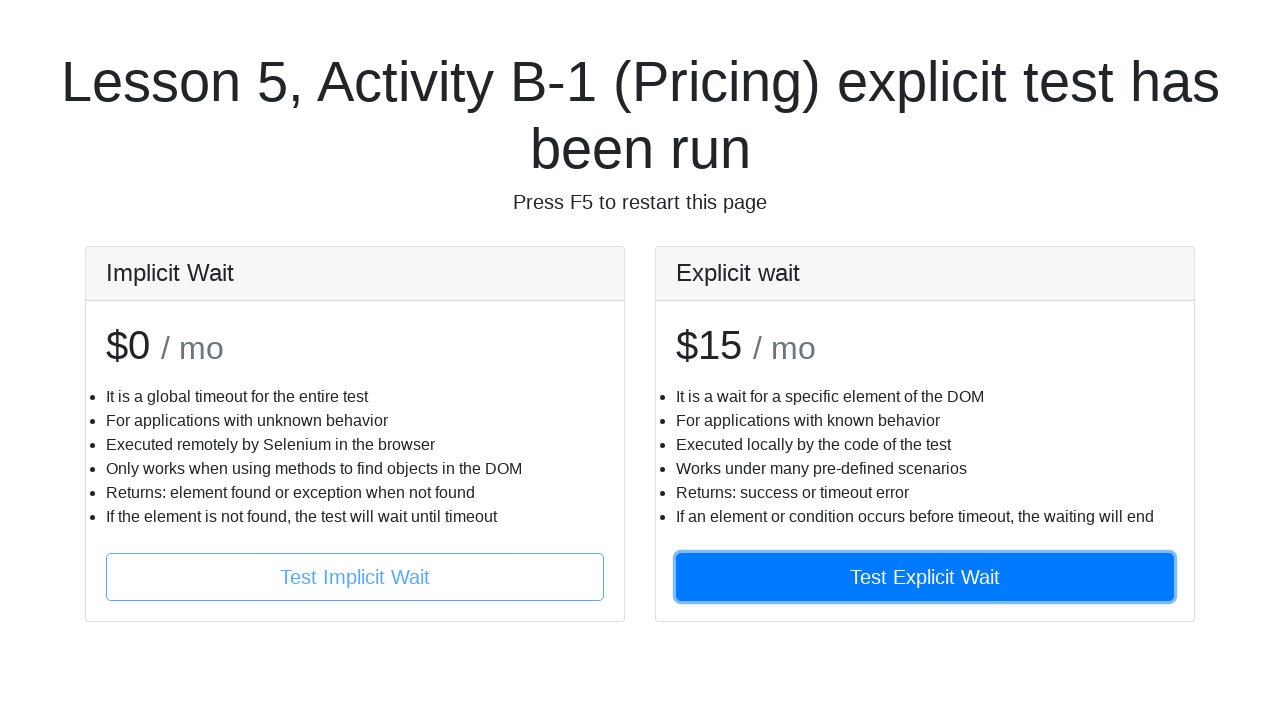

Retrieved page title: Explicit wait test has been run
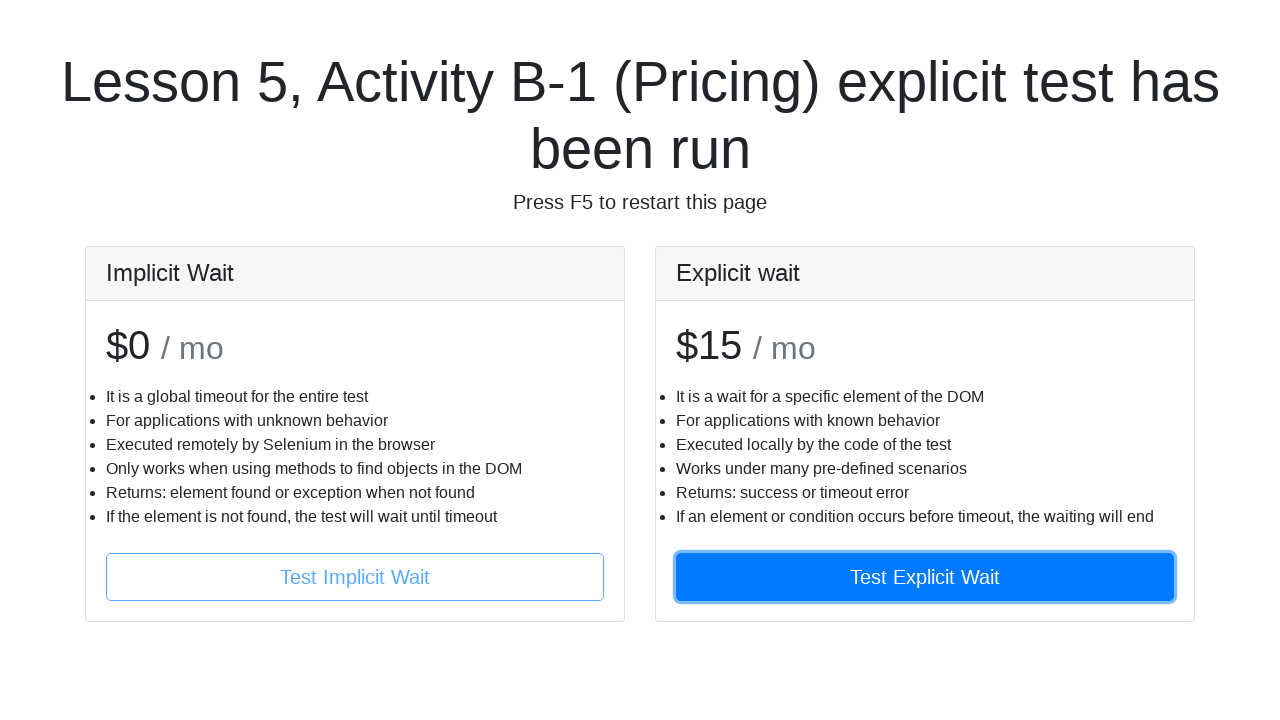

Asserted that title starts with 'explicit'
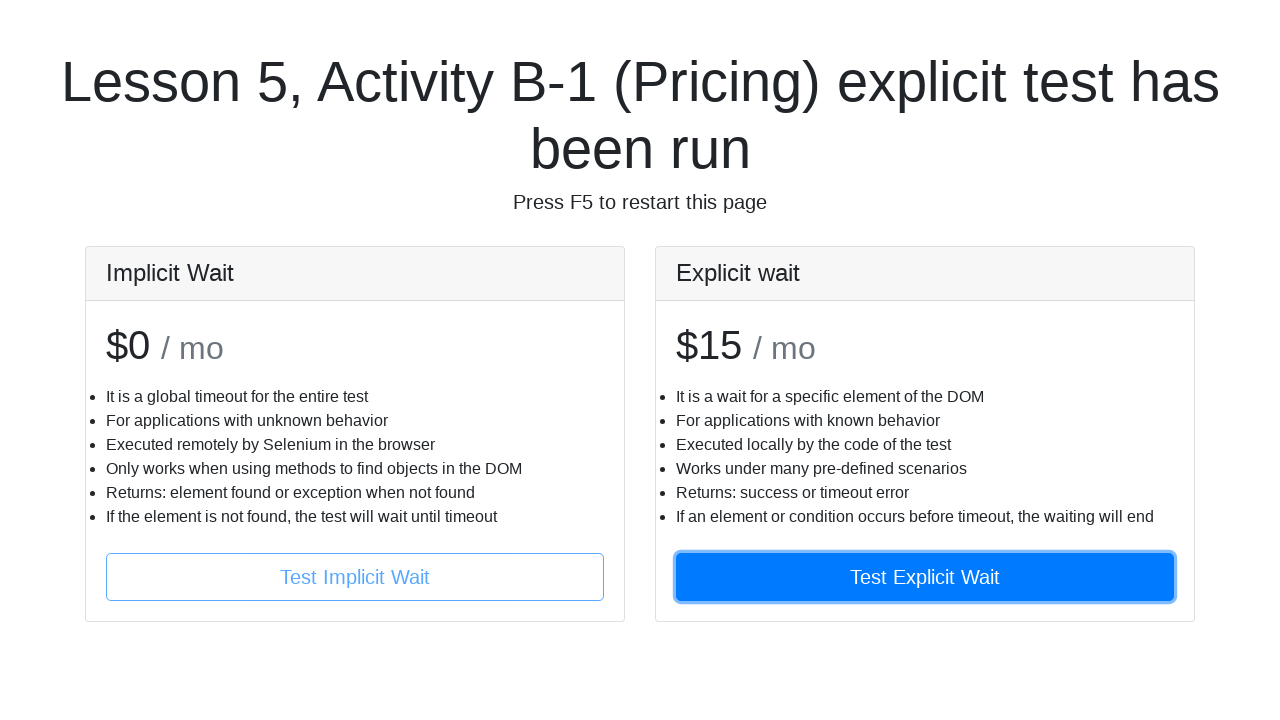

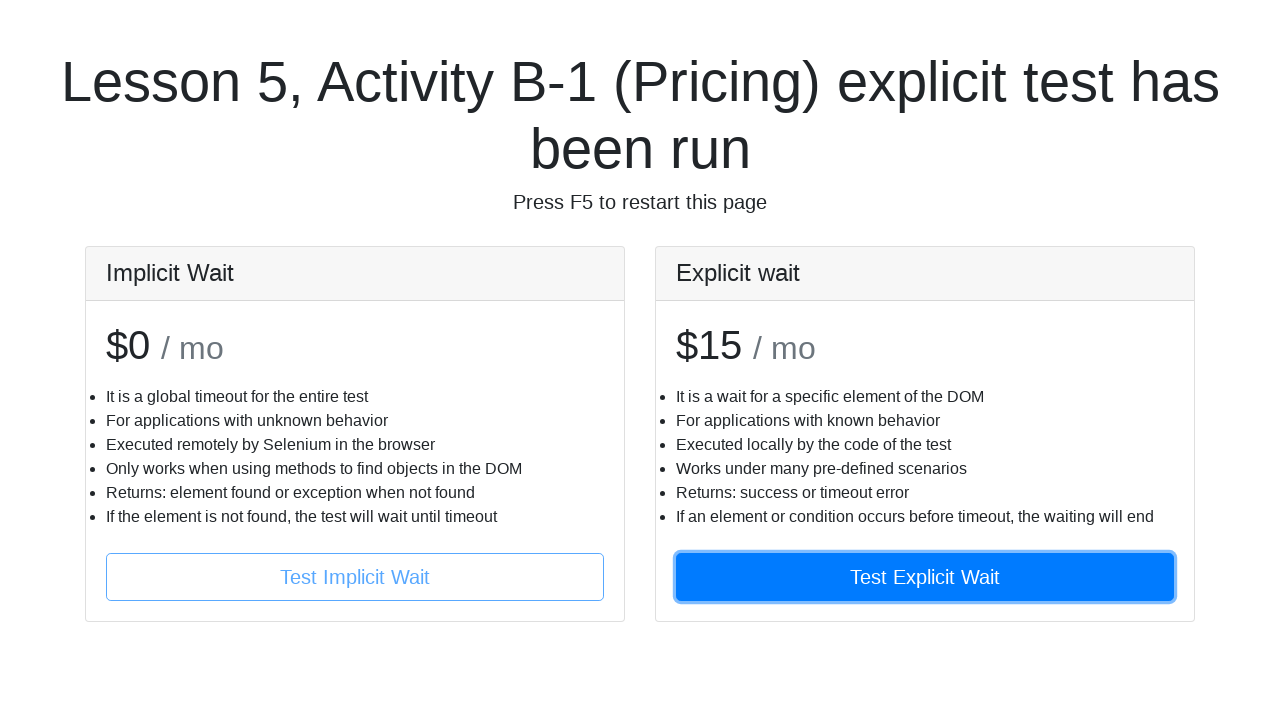